Tests drag and drop functionality within an iframe by dragging an element and dropping it onto a target area

Starting URL: http://jqueryui.com/droppable

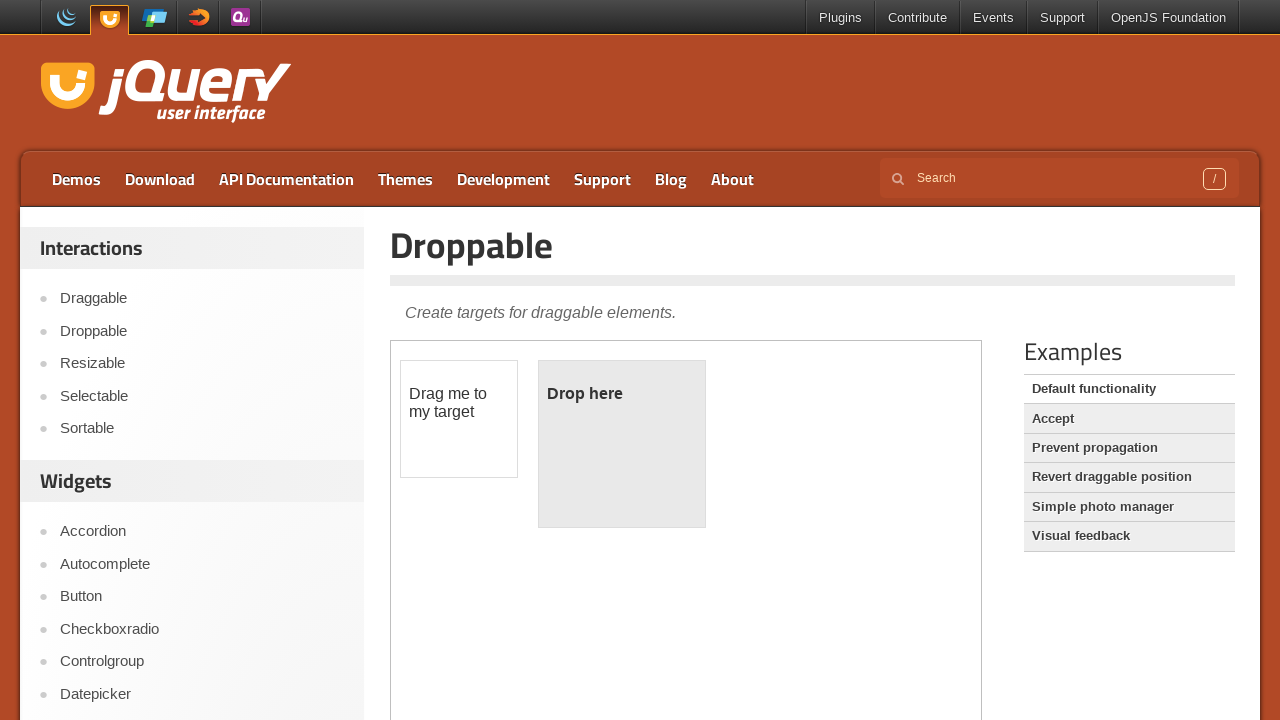

Located the demo iframe containing drag and drop elements
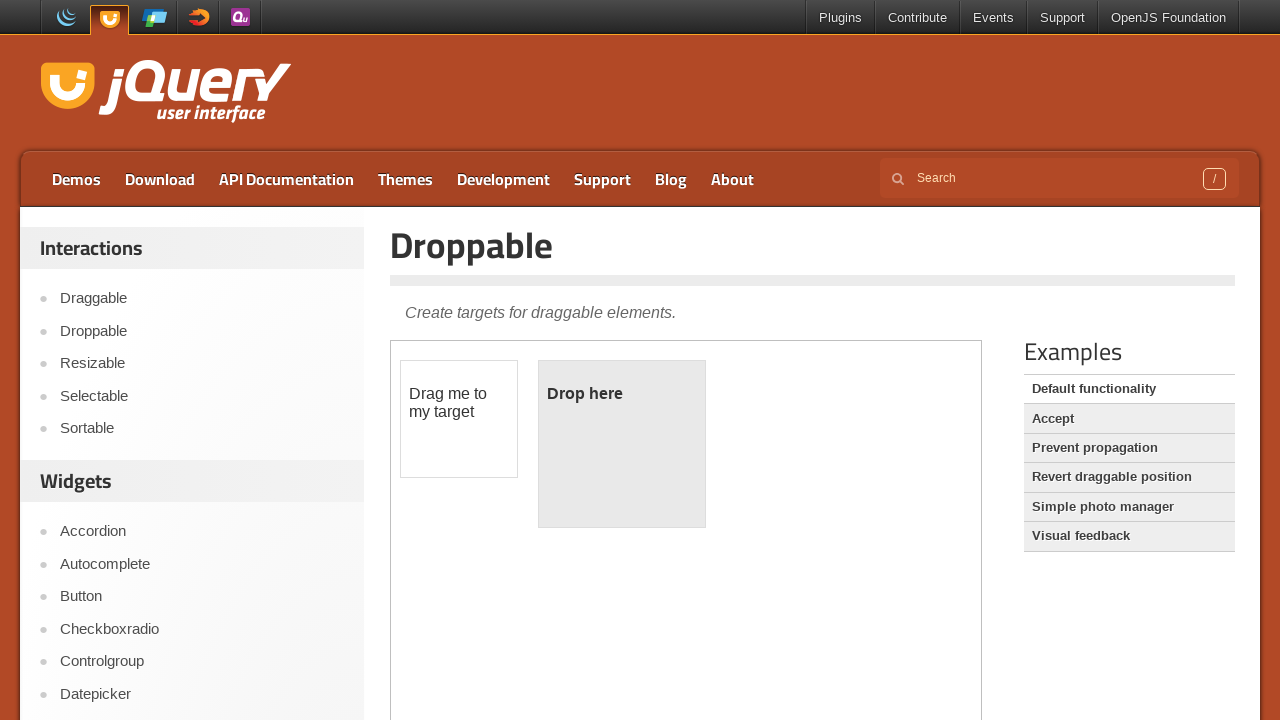

Clicked on the draggable element at (459, 419) on .demo-frame >> internal:control=enter-frame >> #draggable
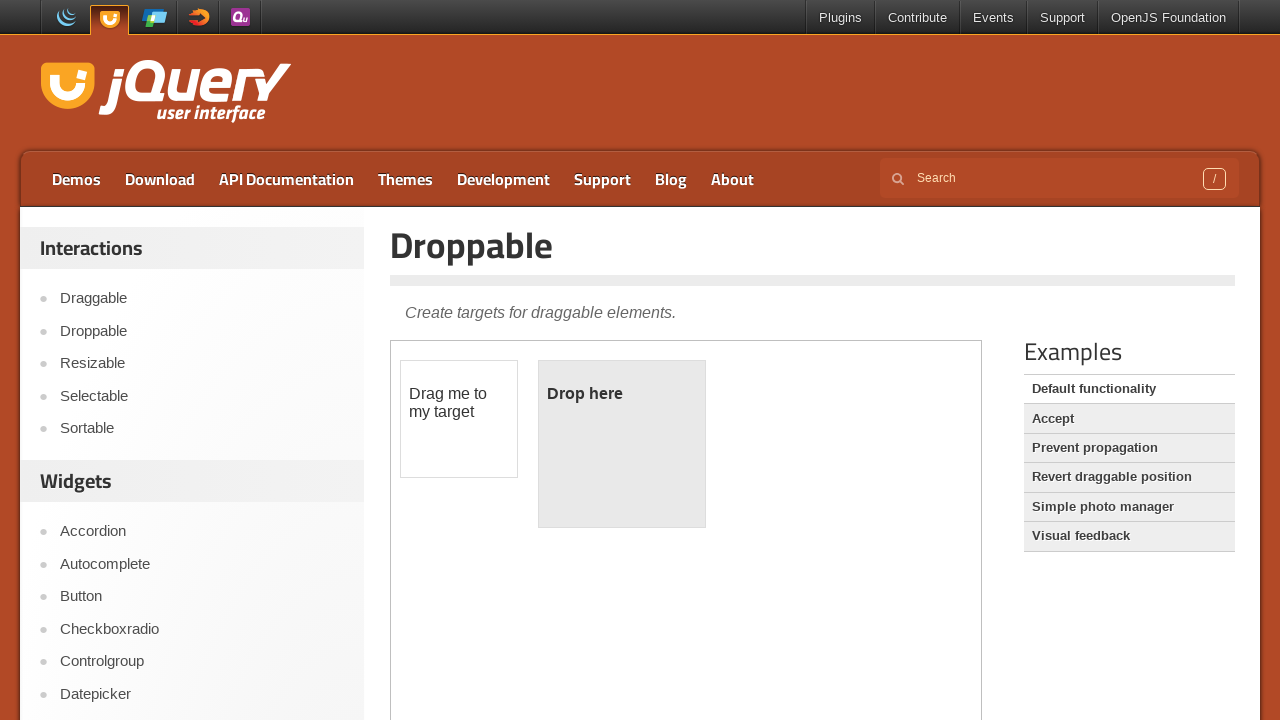

Dragged the draggable element and dropped it onto the droppable target area at (622, 444)
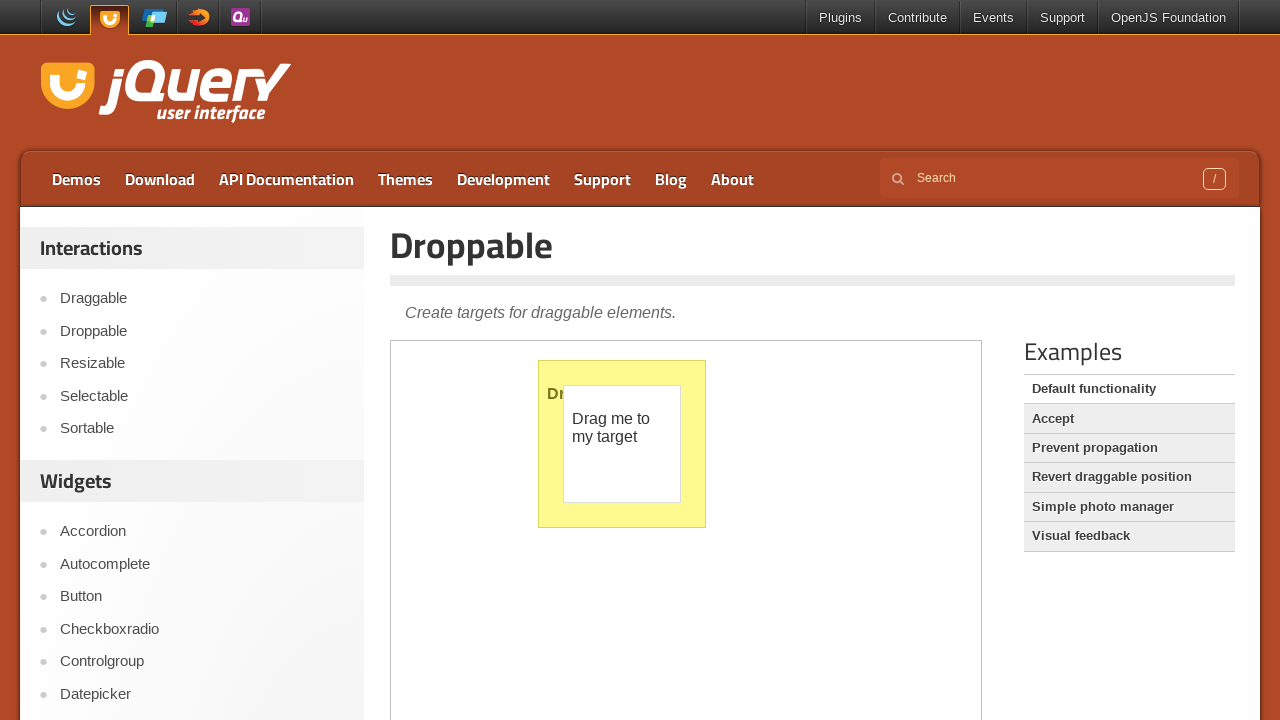

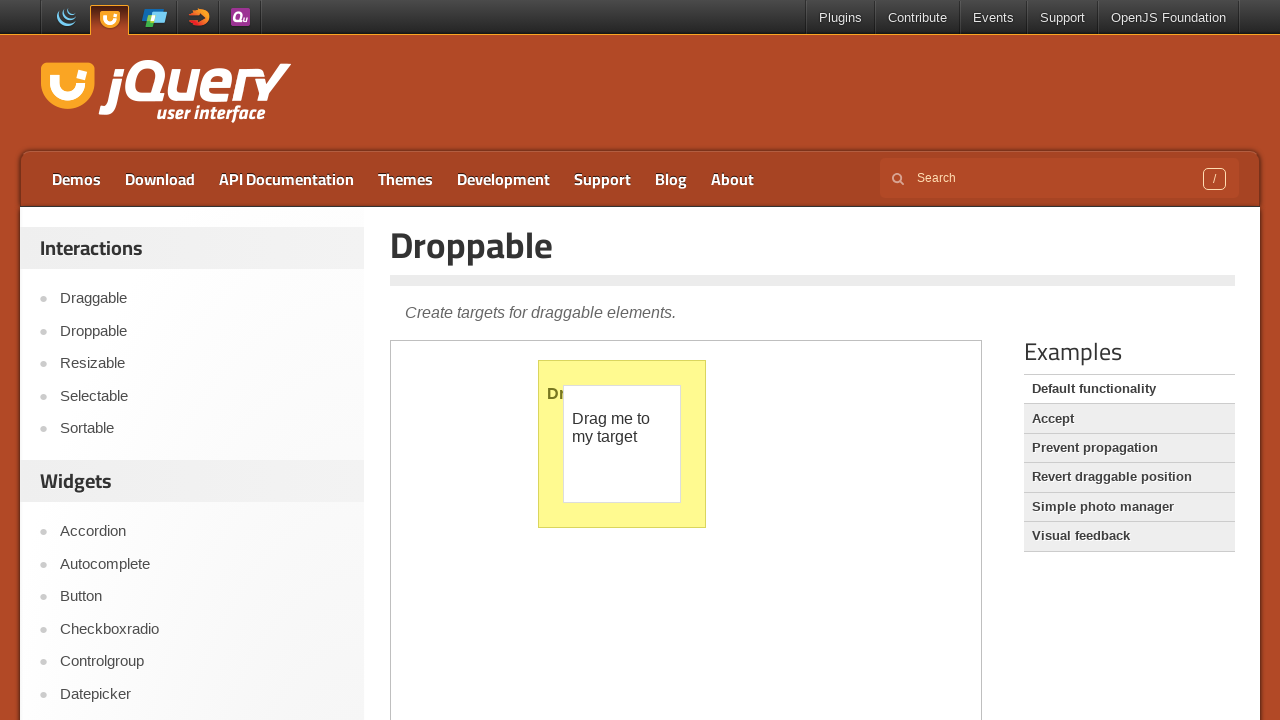